Tests validation for empty username field by clearing it and verifying error alert

Starting URL: http://automationbykrishna.com

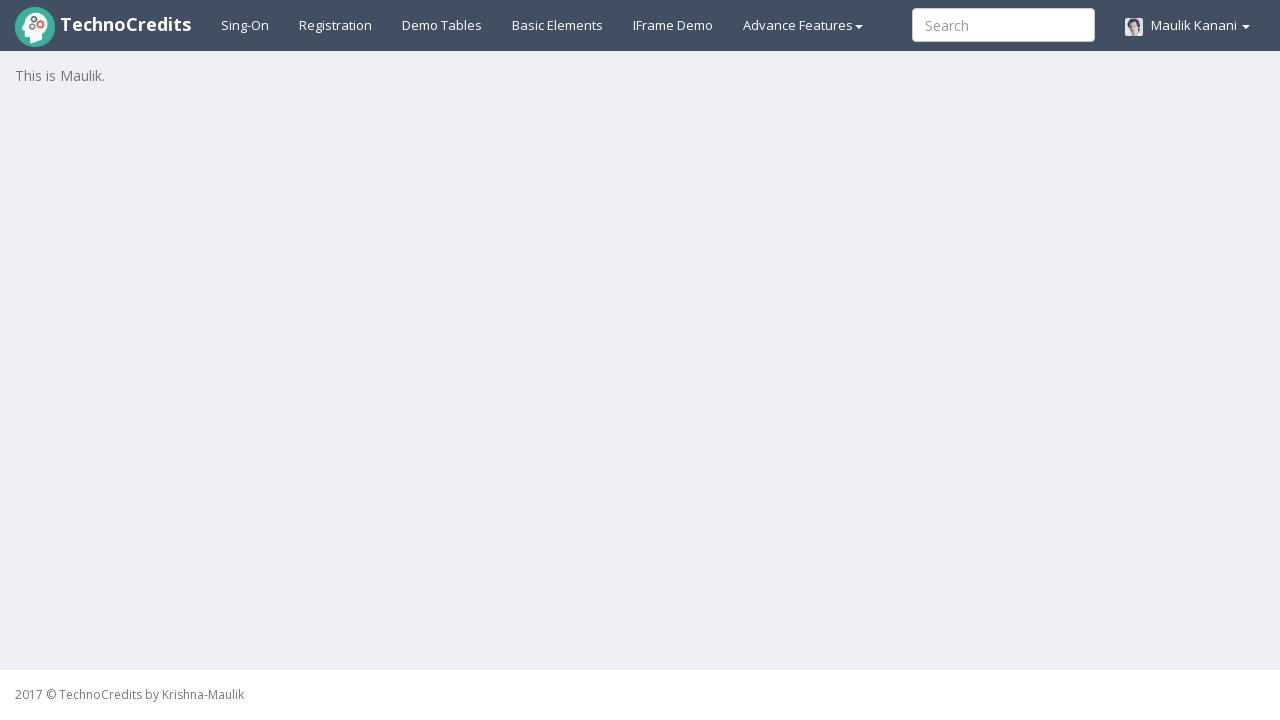

Clicked on Registration page link at (336, 25) on xpath=//a[@id='registration2']
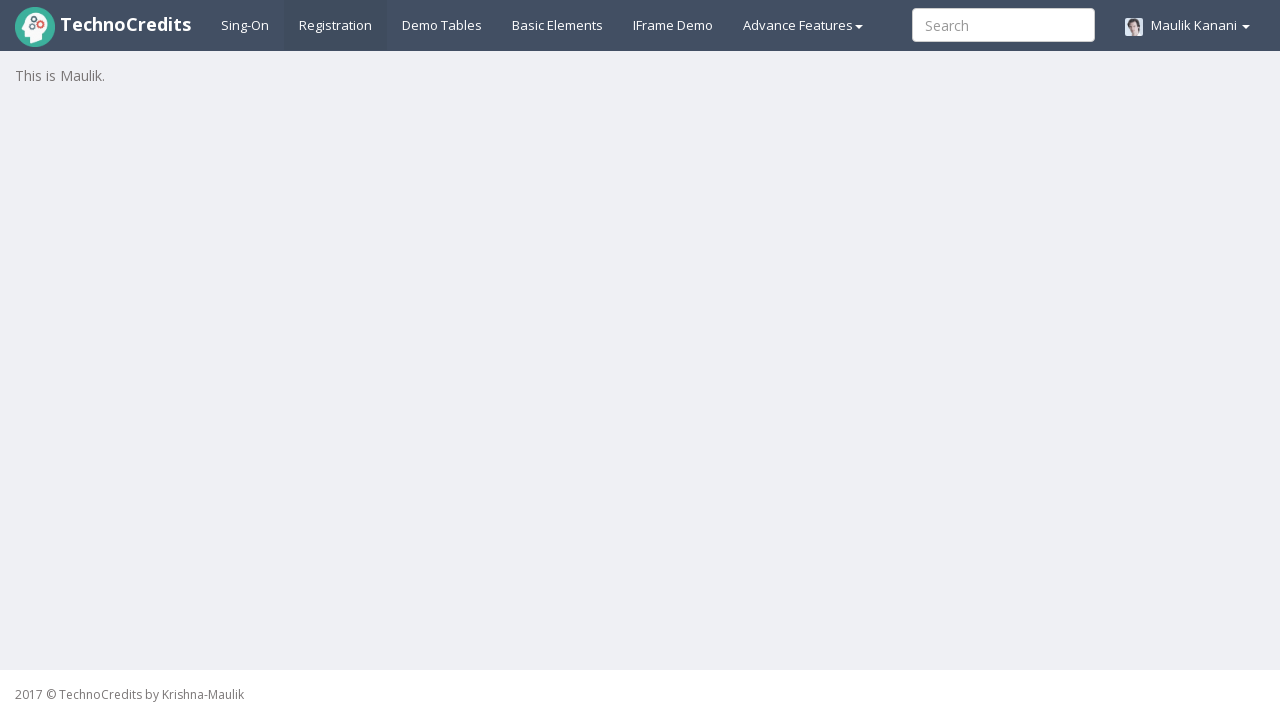

Registration form loaded and fullName field is visible
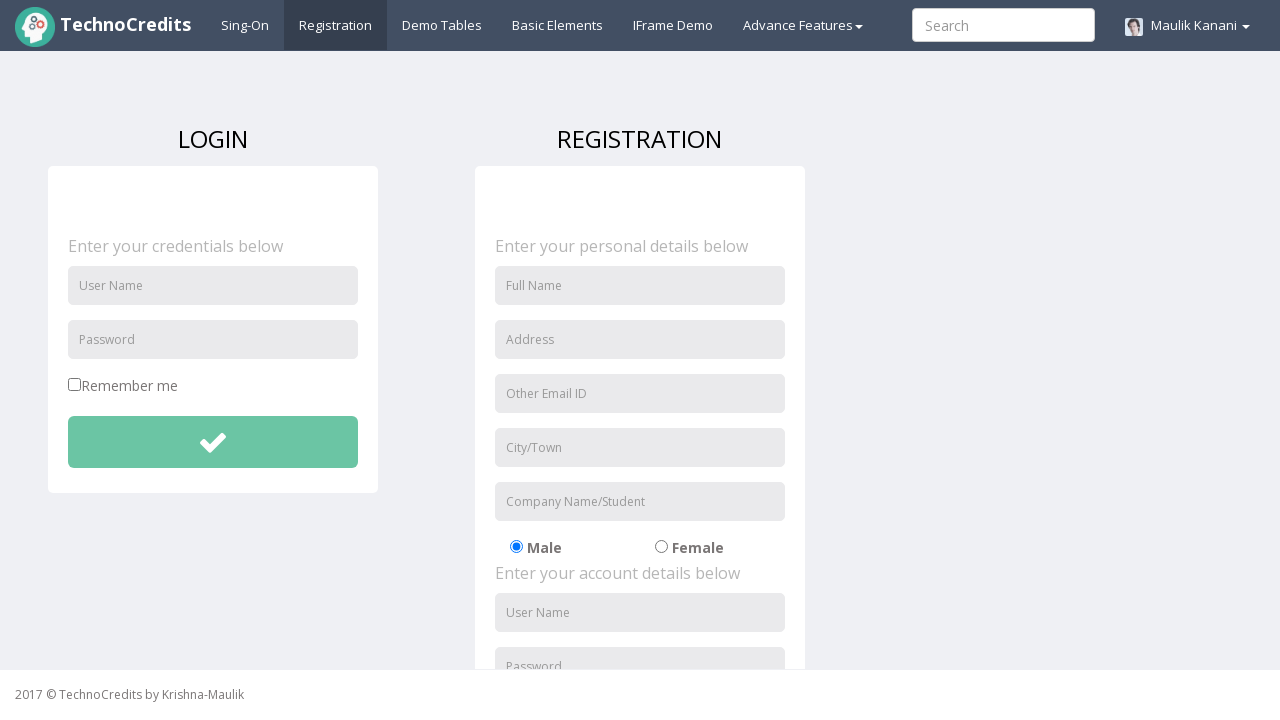

Filled fullName field with 'Robert Taylor' on //input[@id='fullName']
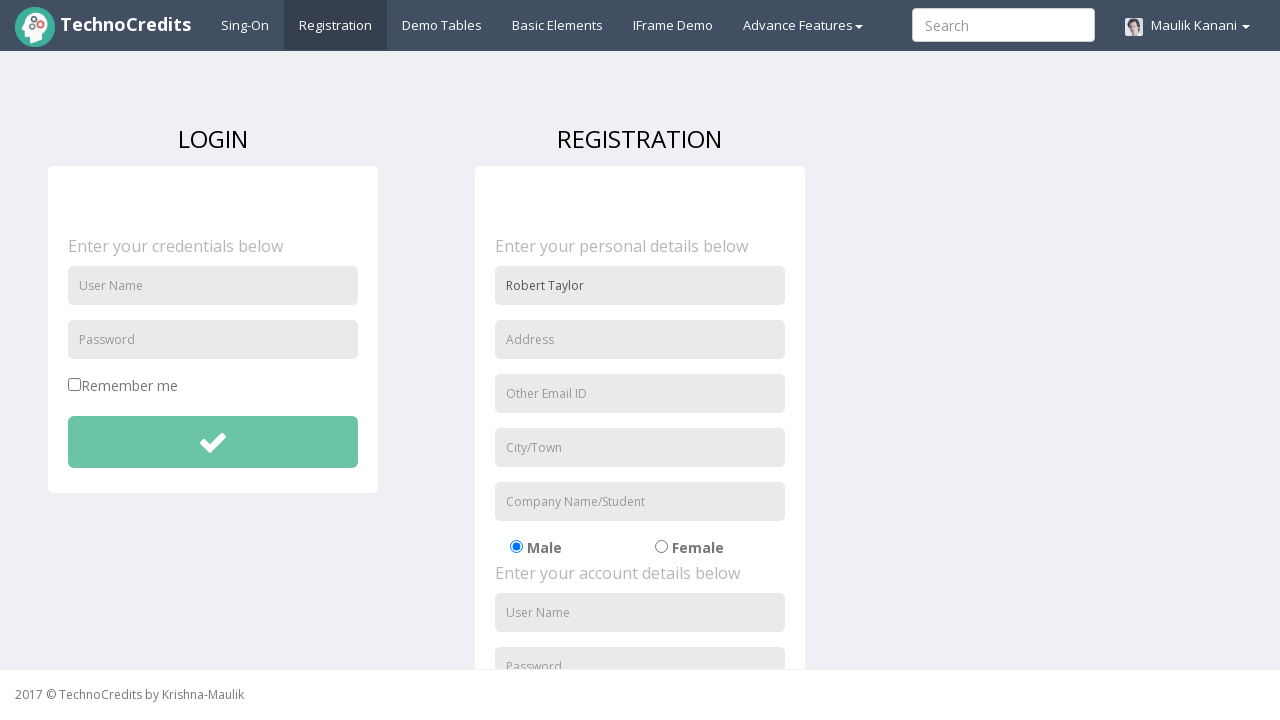

Filled address field with '147 Cedar Lane' on //input[@id='address']
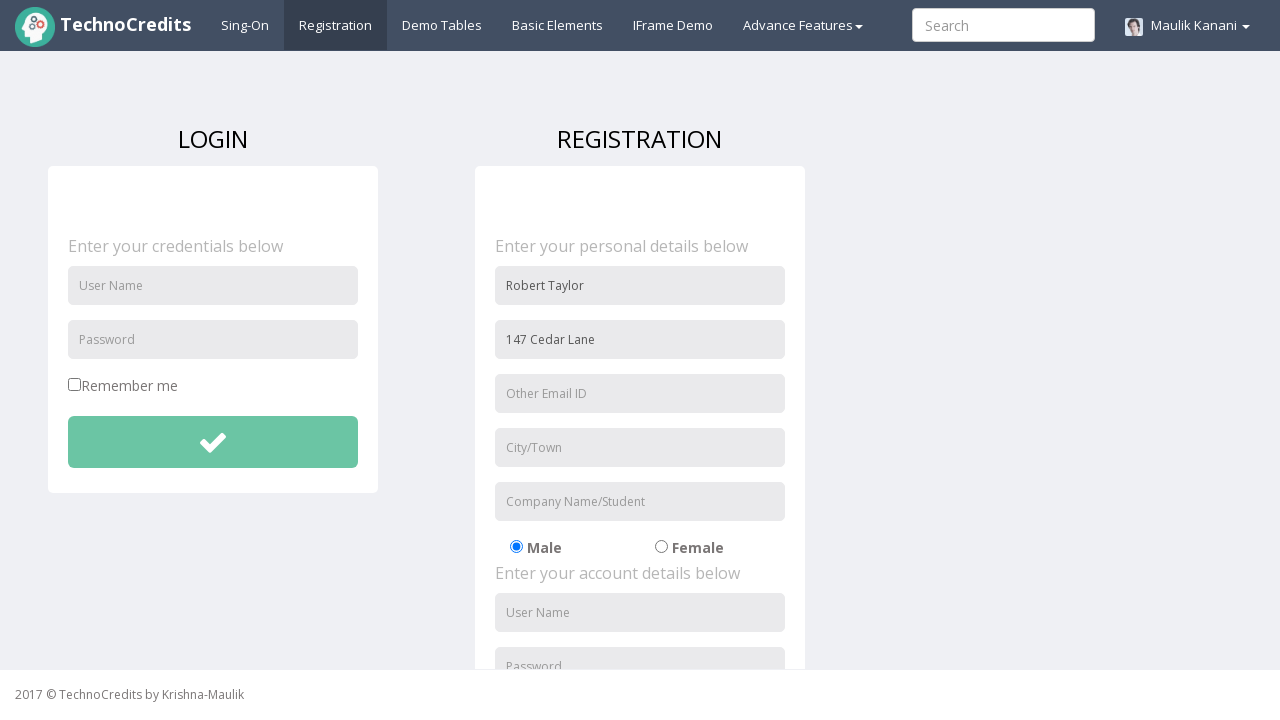

Filled email field with 'robert@mail.com' on //input[@id='useremail']
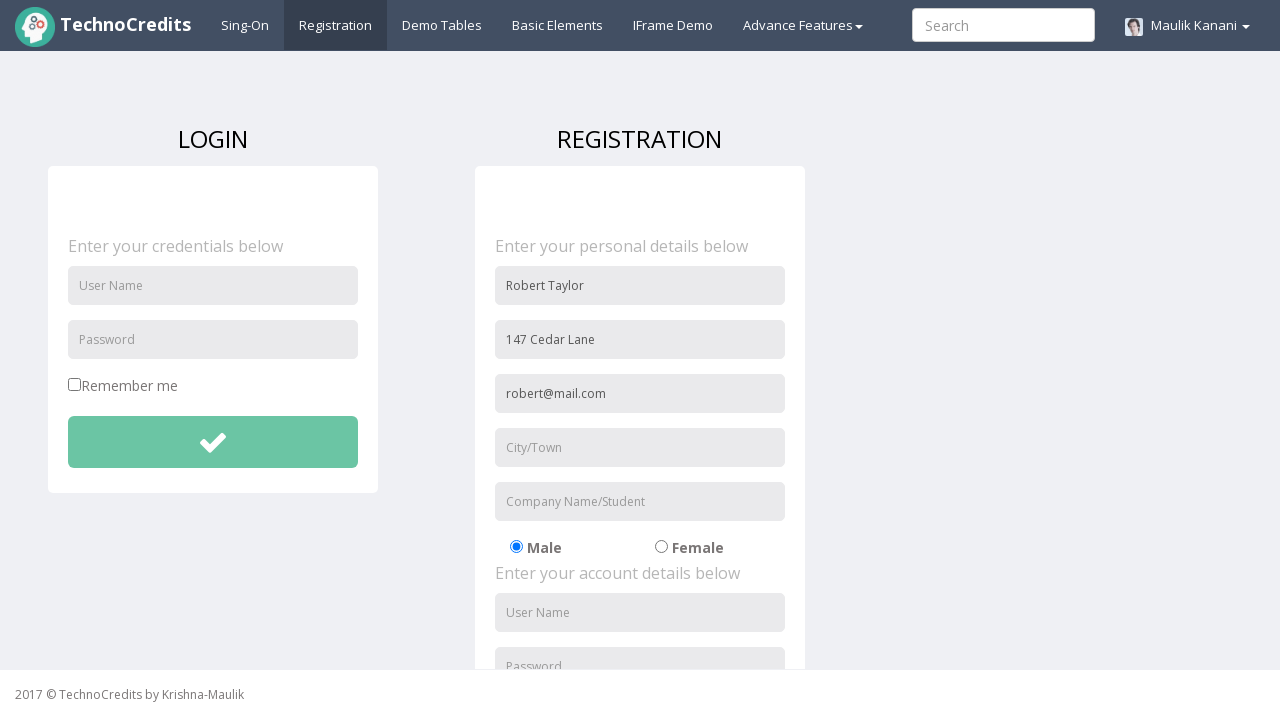

Filled city field with 'Ahmedabad' on //input[@id='usercity']
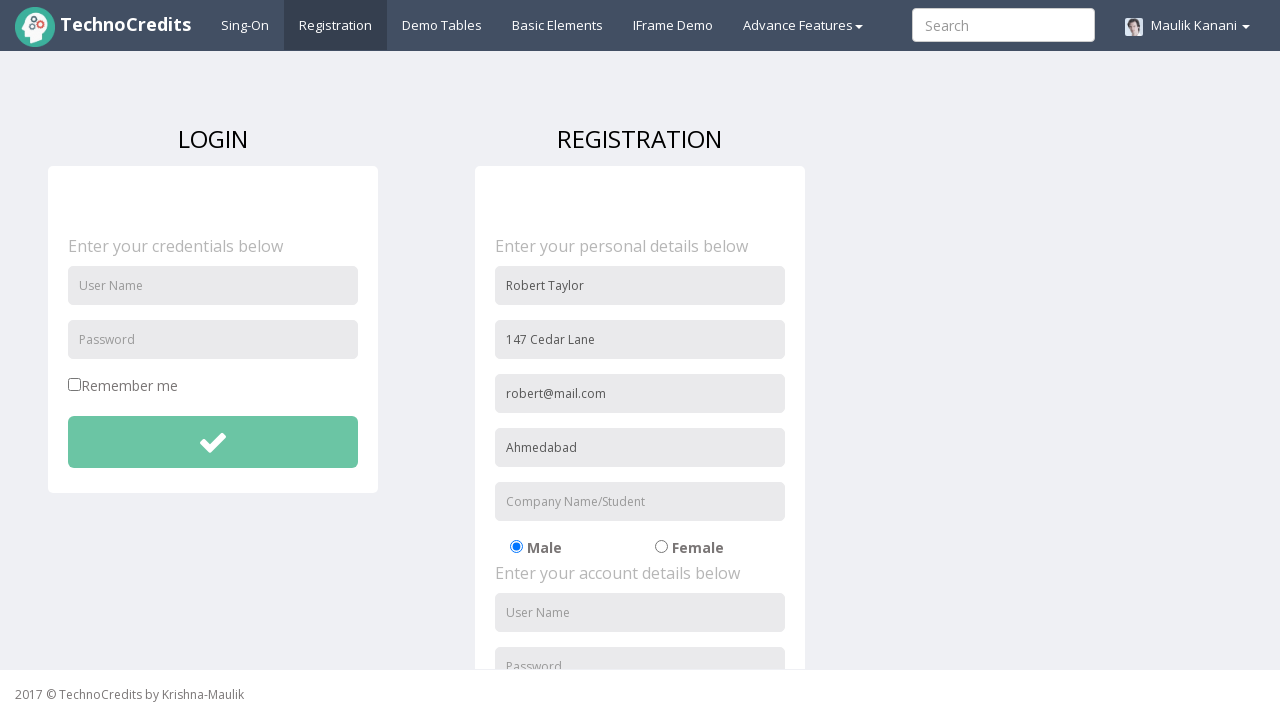

Filled organization field with 'Digital Corp' on //input[@id='organization']
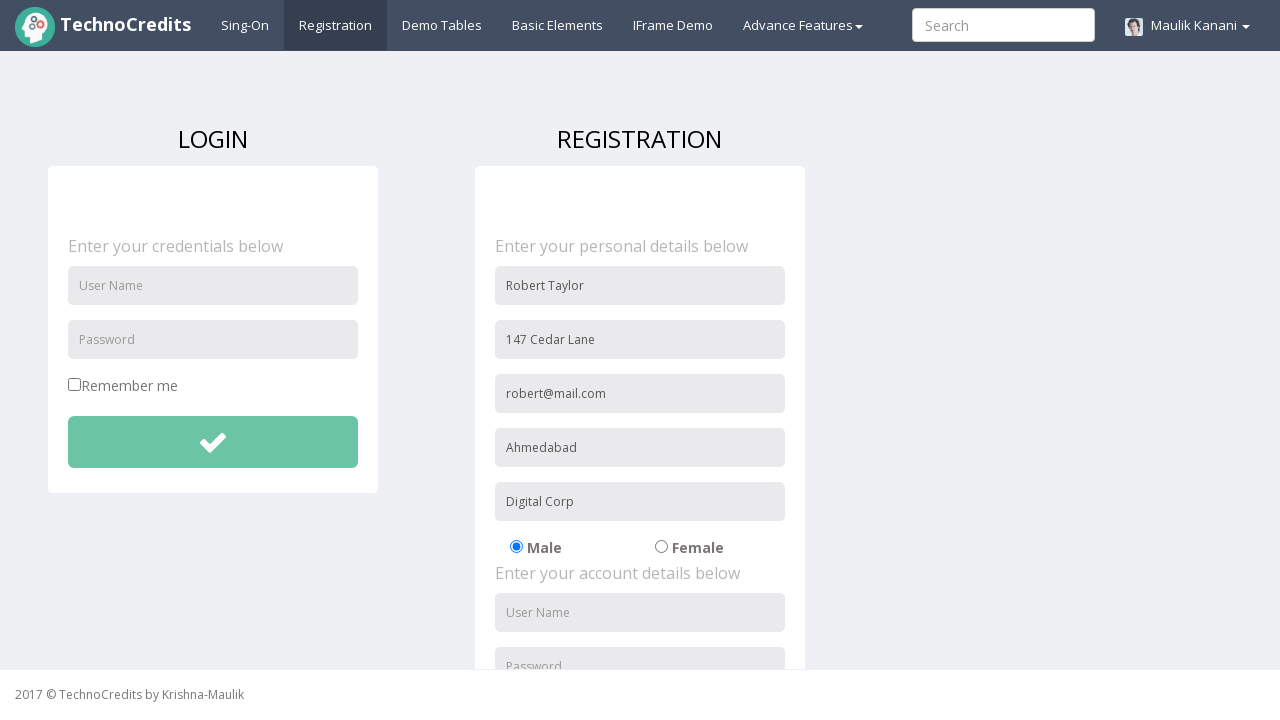

Filled username field with 'roberttaylor' on //input[@id='usernameReg']
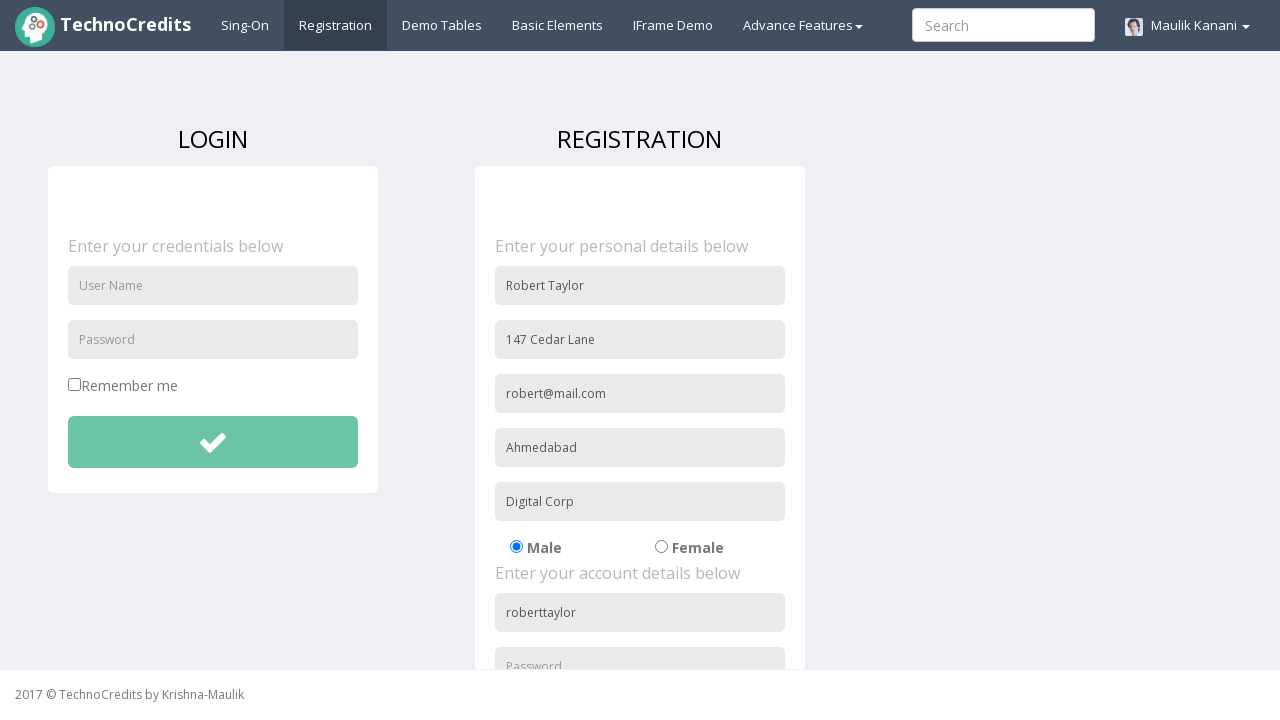

Filled password field with 'robert456' on //input[@id='passwordReg']
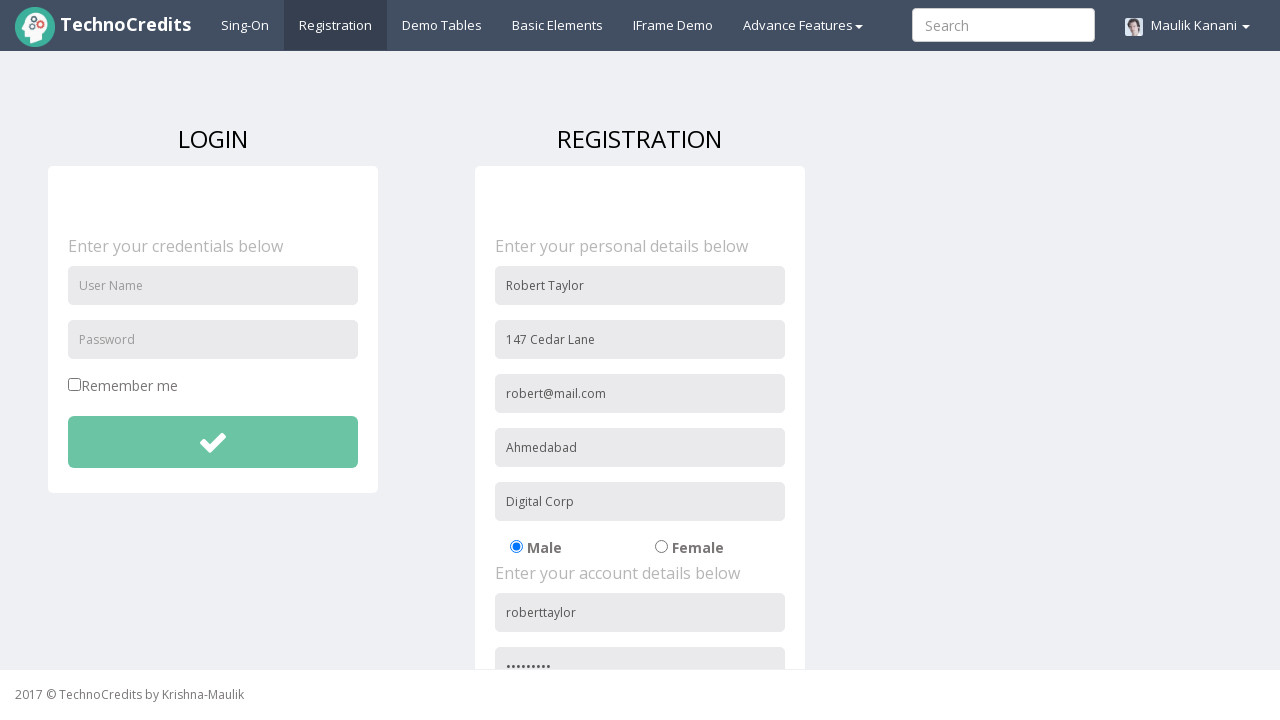

Filled confirm password field with 'robert456' on //input[@id='repasswordReg']
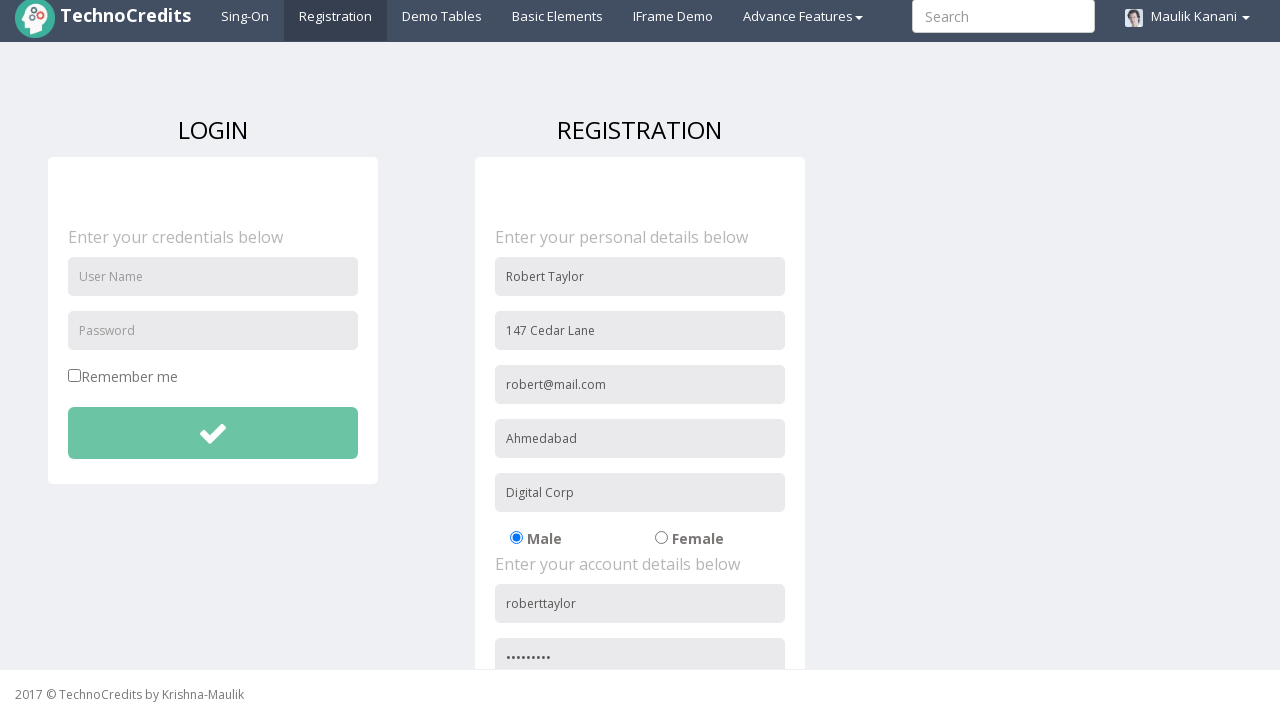

Checked signup agreement checkbox at (481, 601) on xpath=//input[@id='signupAgreement']
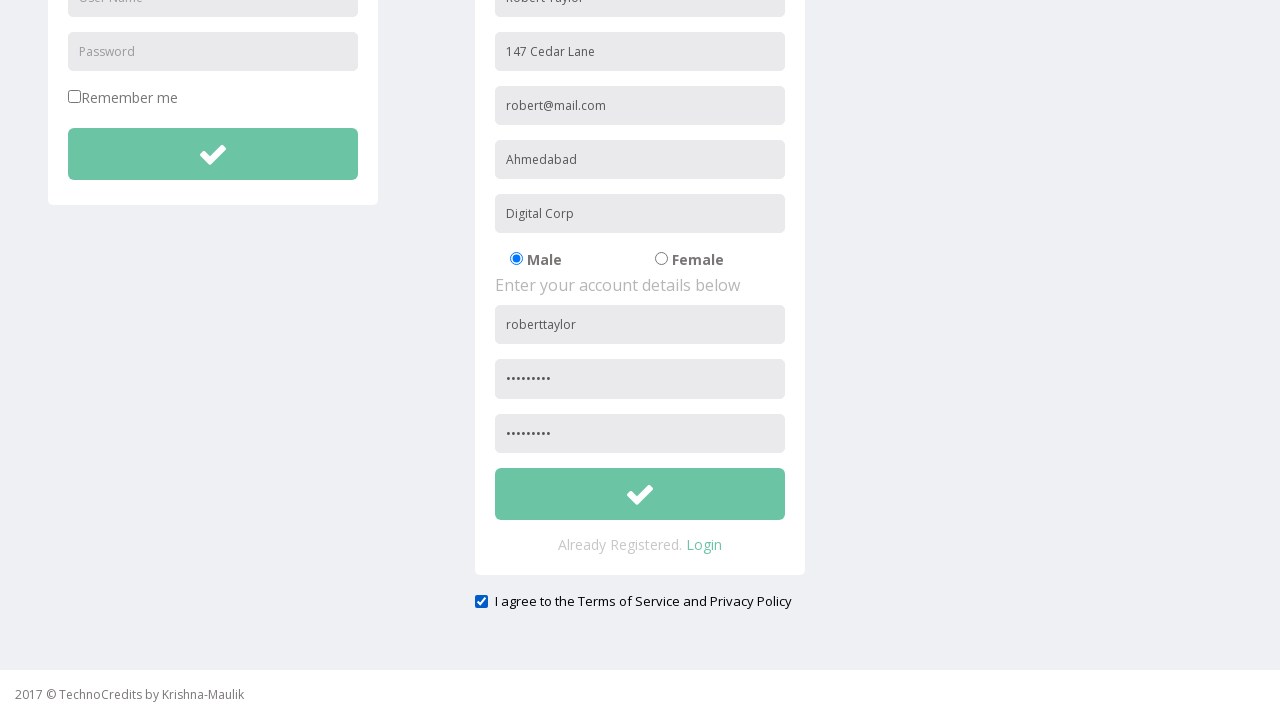

Cleared username field to test empty username validation on //input[@id='usernameReg']
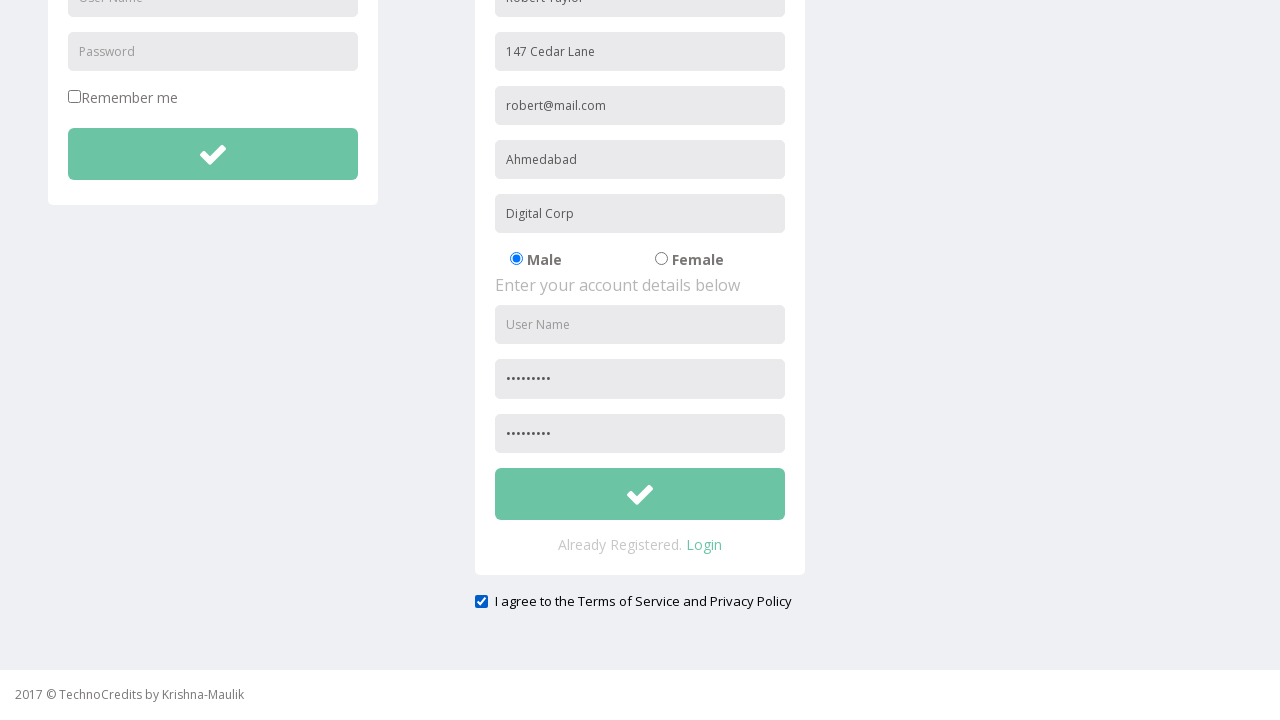

Scrolled registration button into view
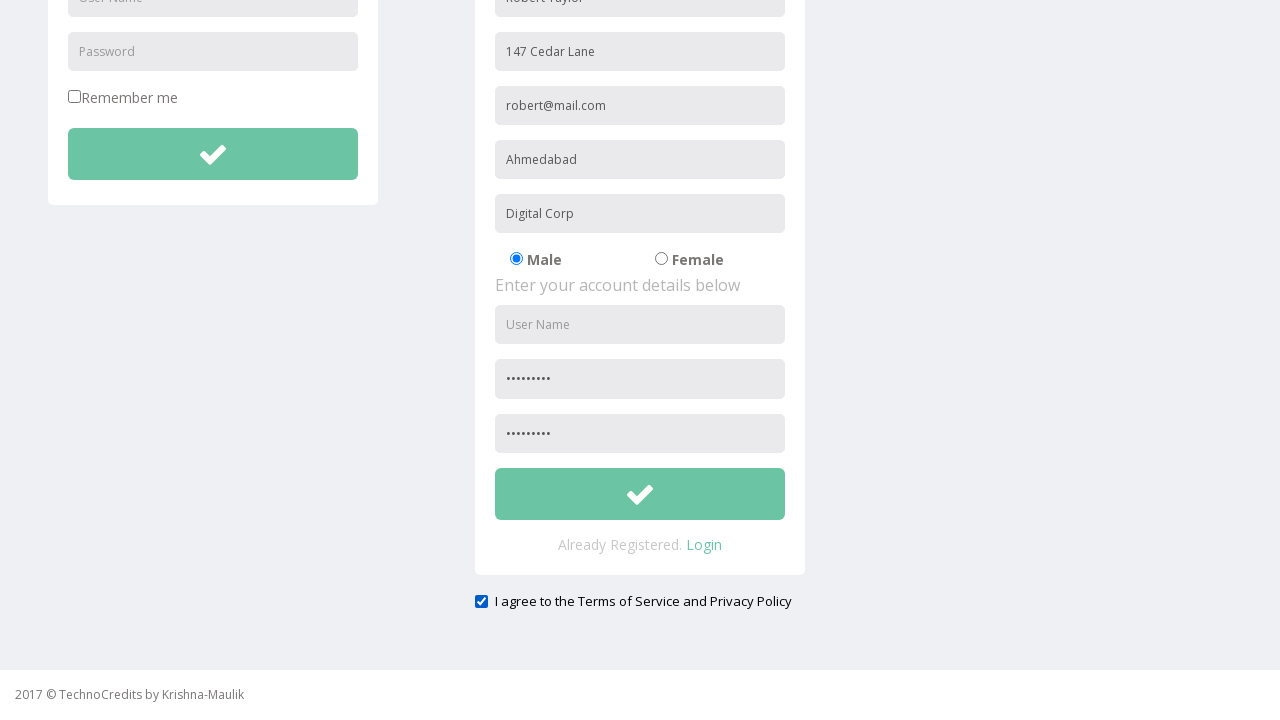

Clicked registration submit button at (640, 494) on xpath=//button[@id='btnsubmitsignUp']
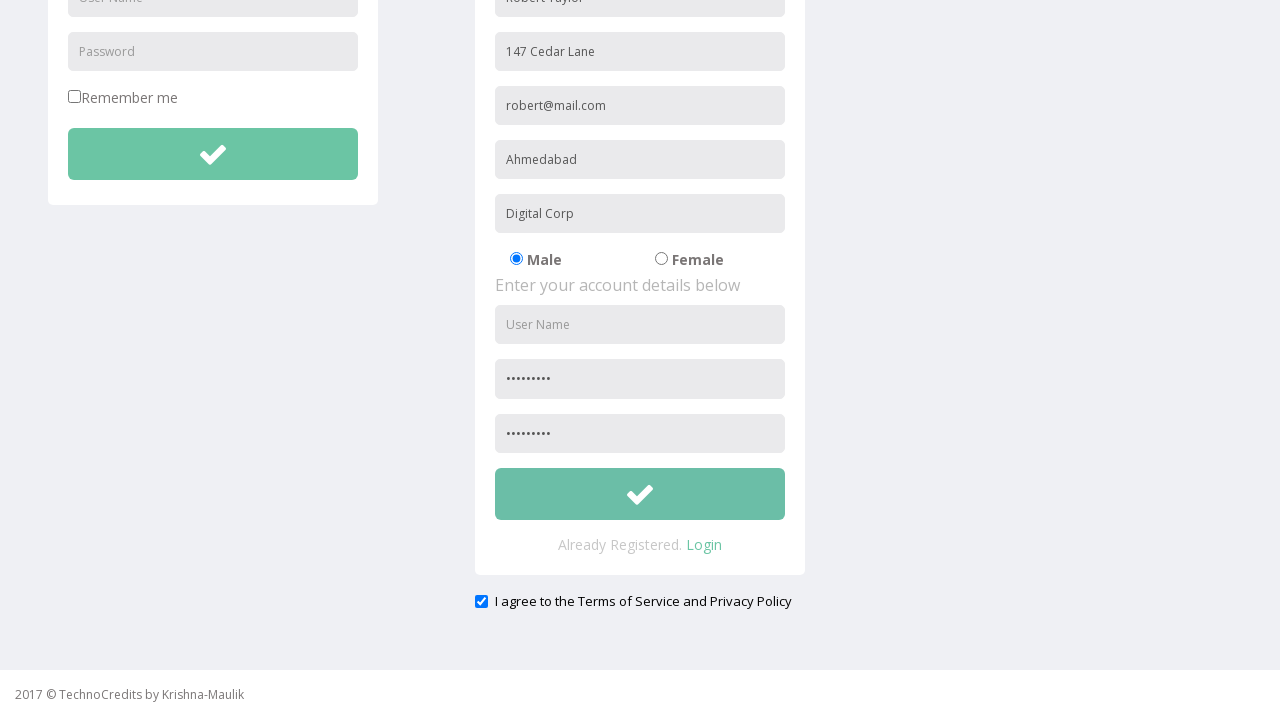

Set up dialog handler to accept validation alert for empty username
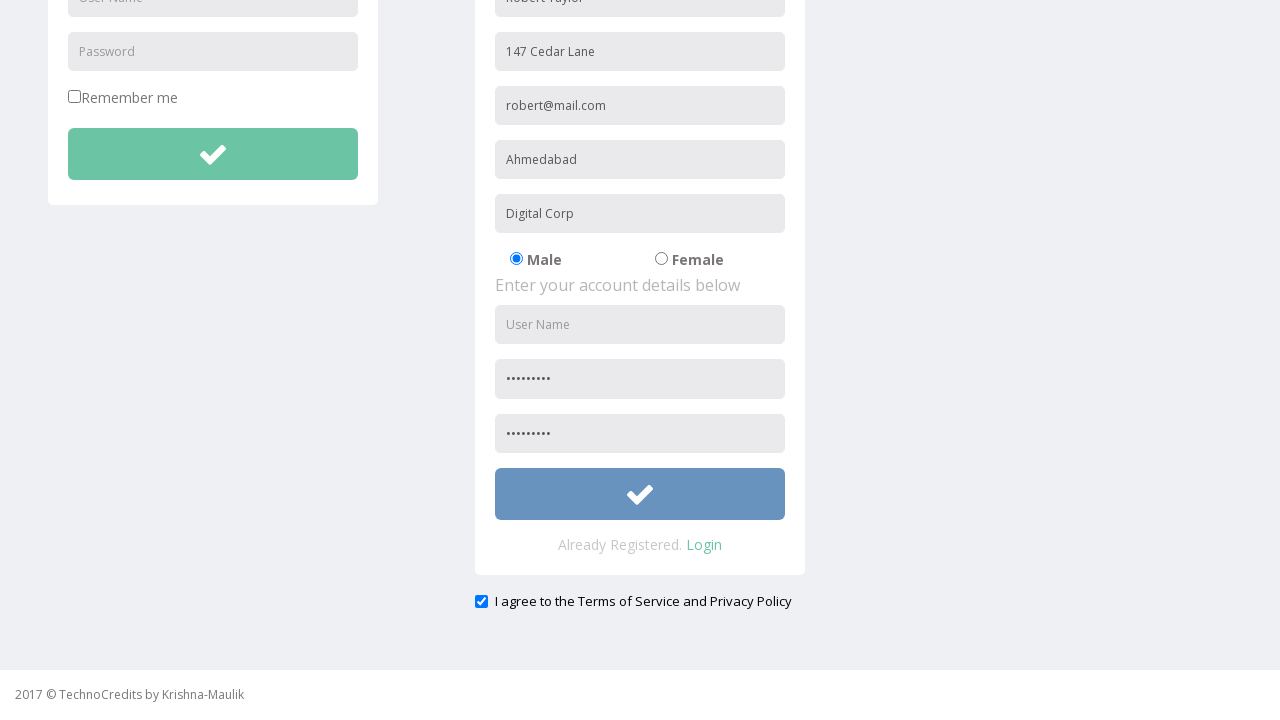

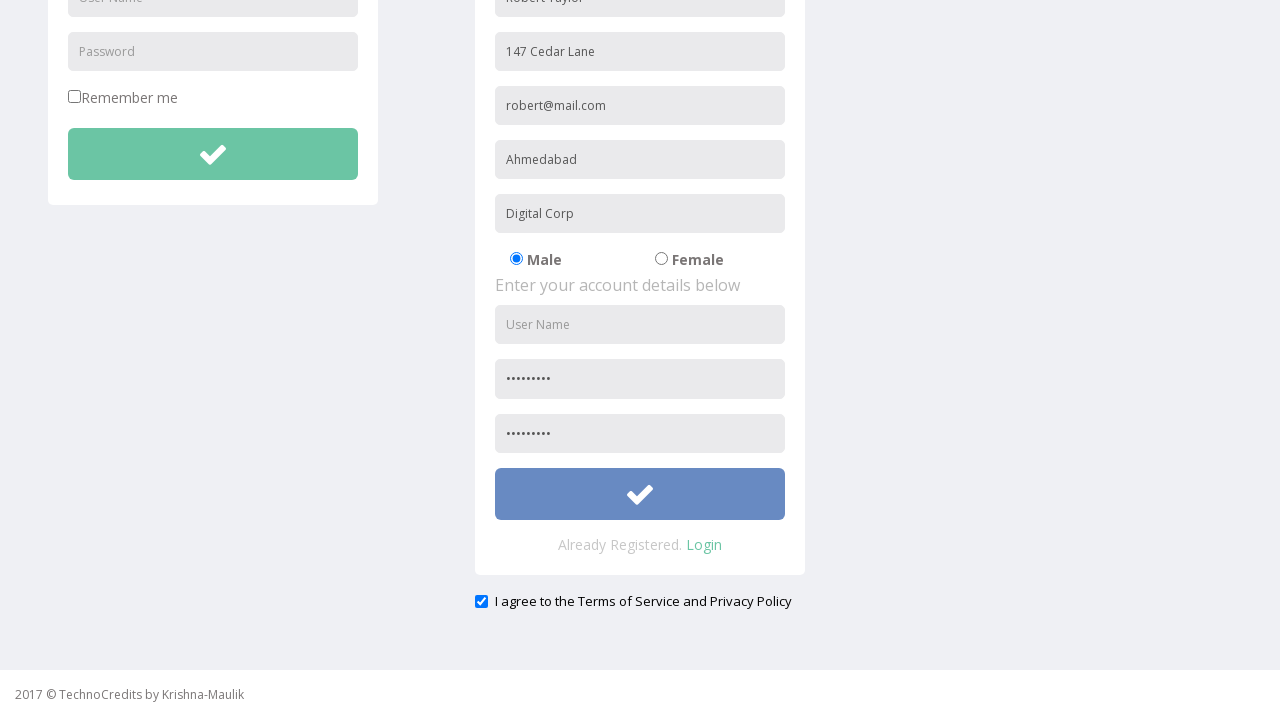